Tests countdown timer functionality by entering a title and clicking start button

Starting URL: https://resting.onrender.com

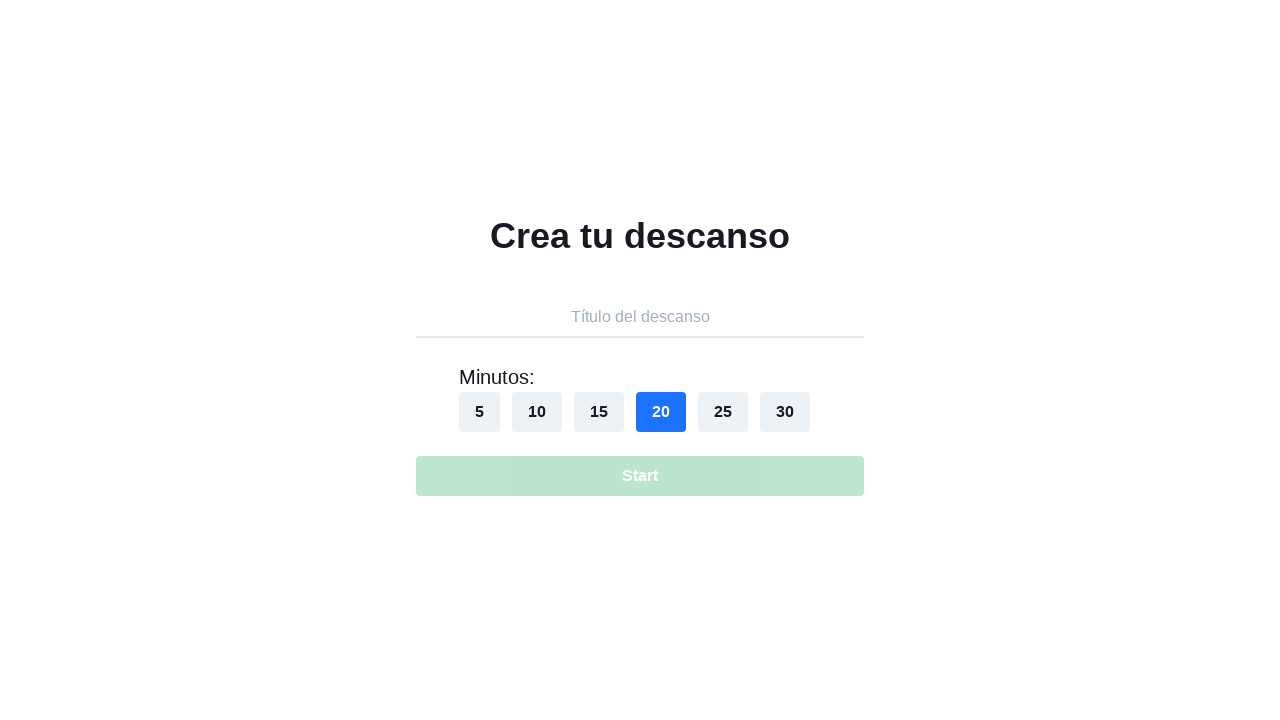

Filled title input with 'Curso selenium' on input
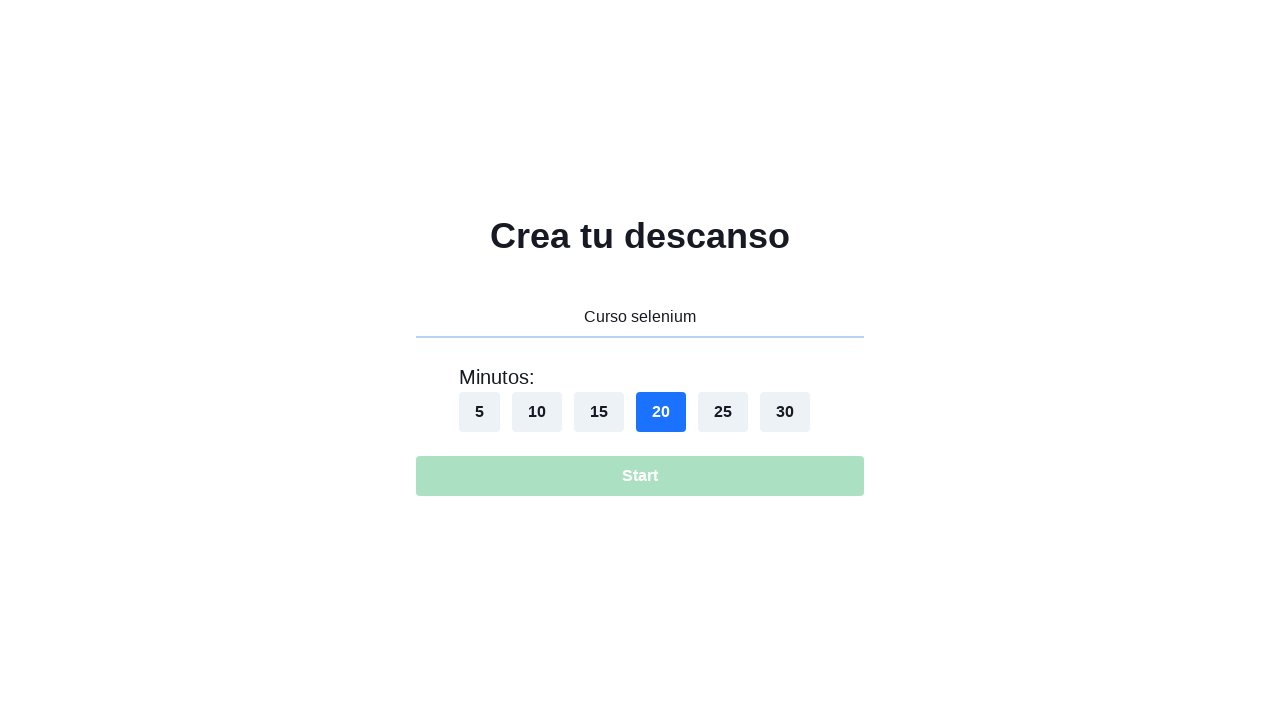

Clicked start button to begin countdown timer at (640, 476) on .css-i0fnhq
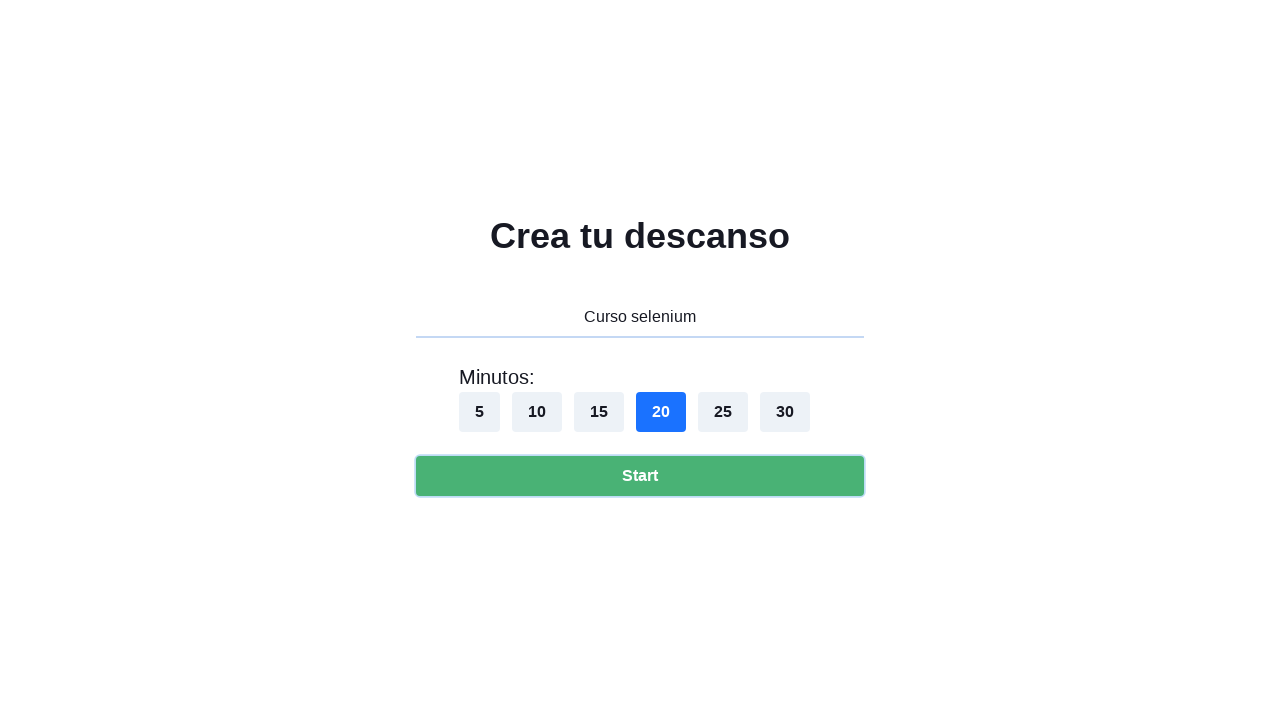

Waited 1000ms for countdown timer to become visible
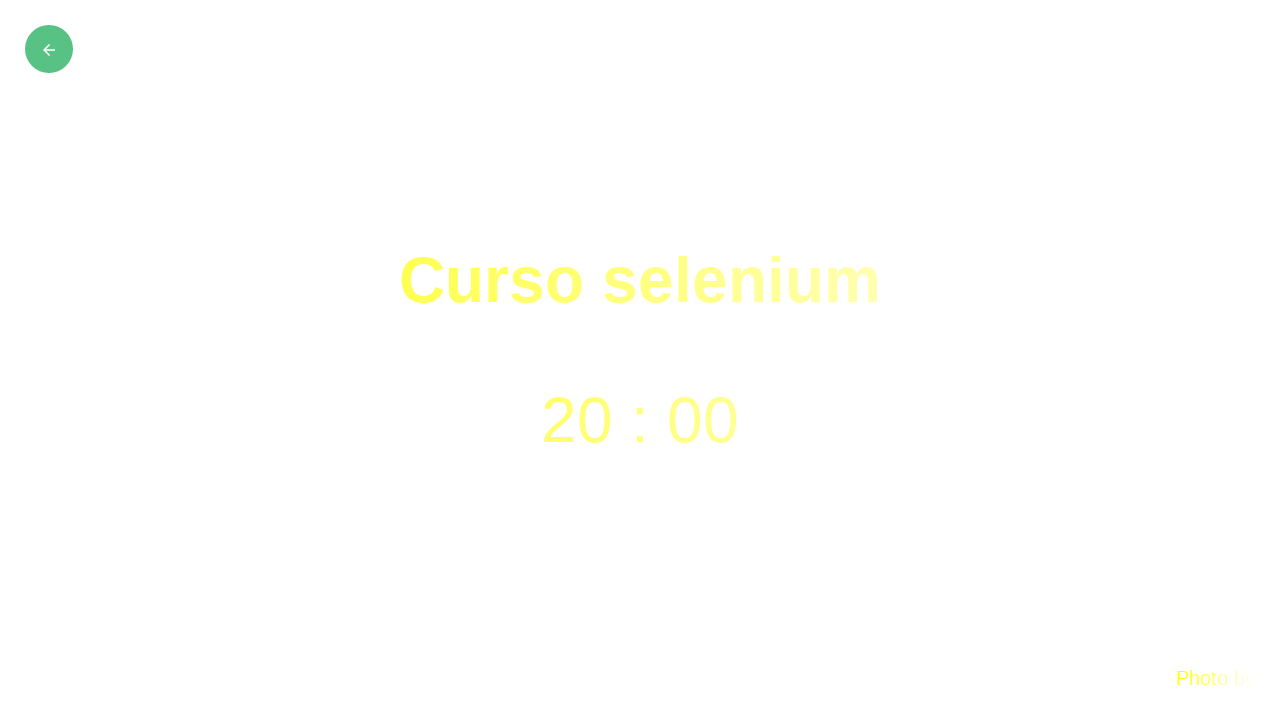

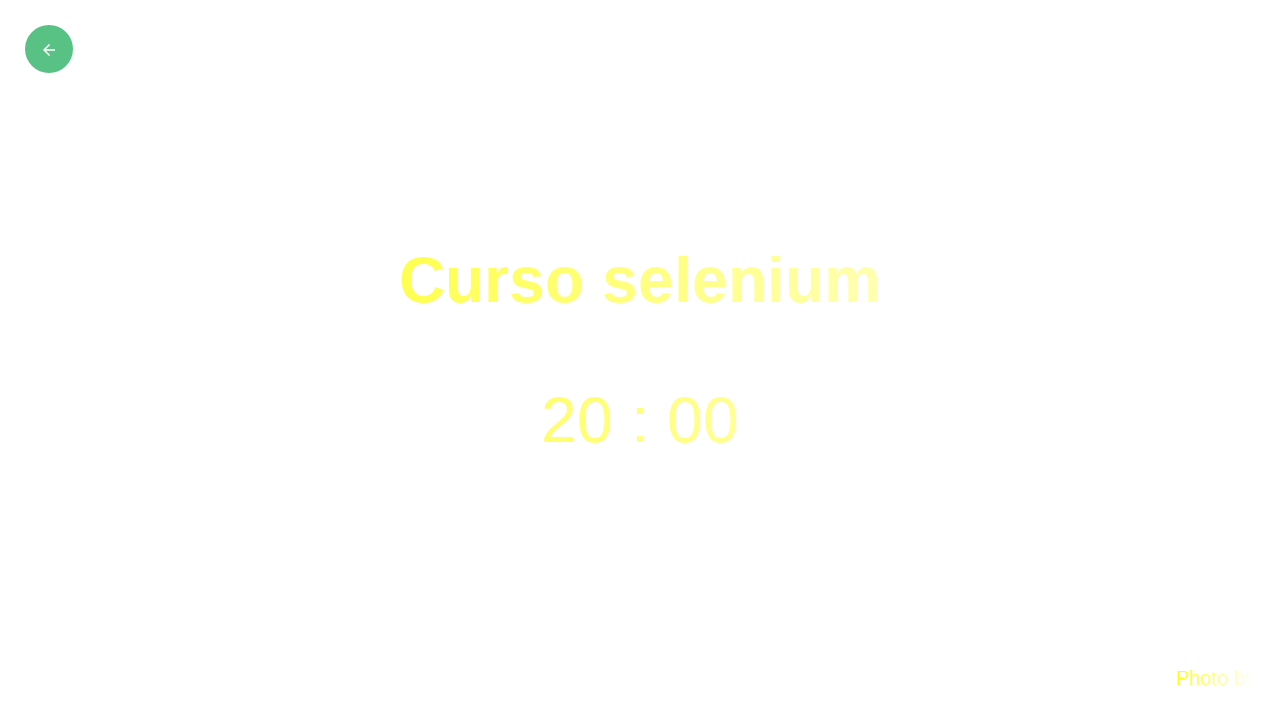